Navigates to OrangeHRM demo site and verifies the page title

Starting URL: https://opensource-demo.orangehrmlive.com

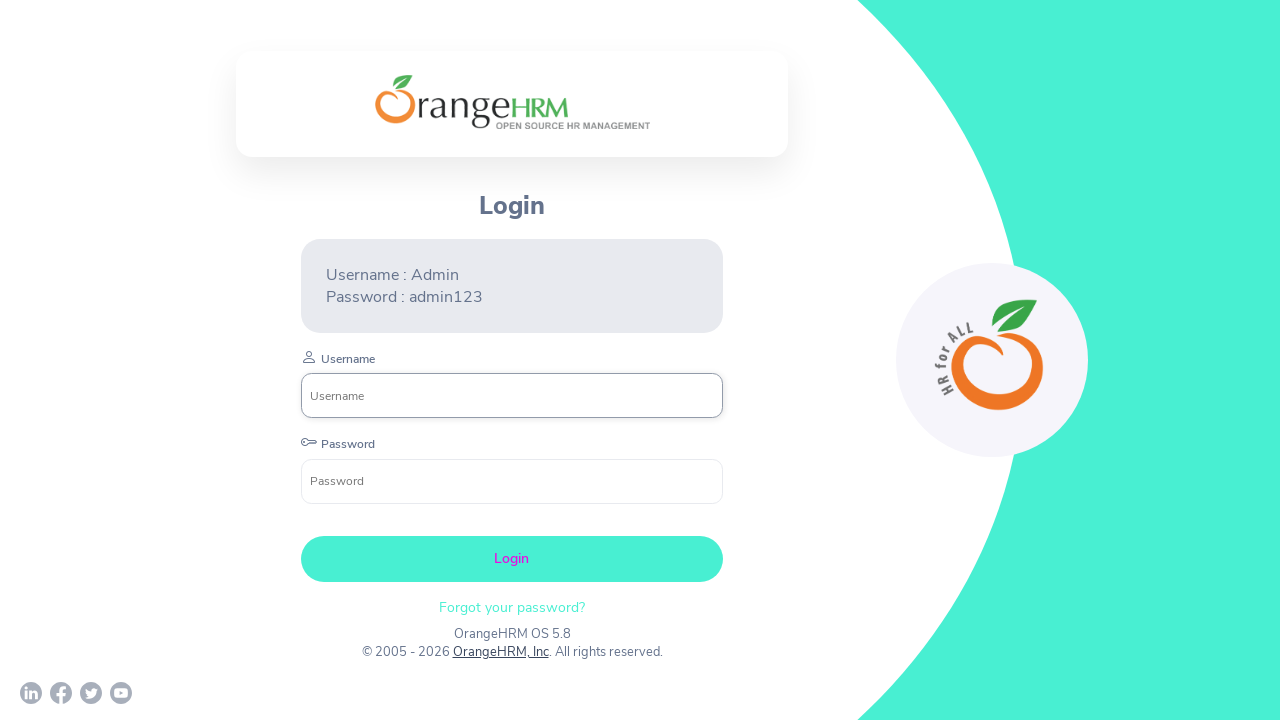

Waited for page to load (2000ms)
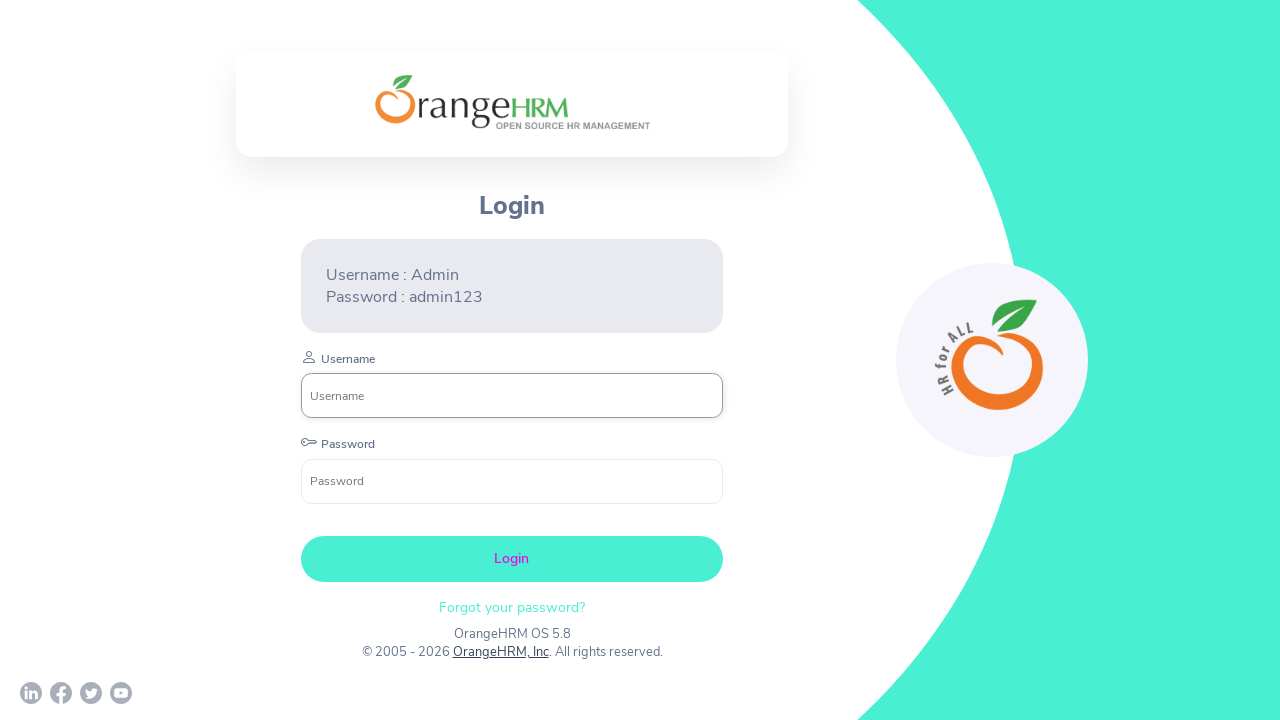

Verified page title is 'OrangeHRM'
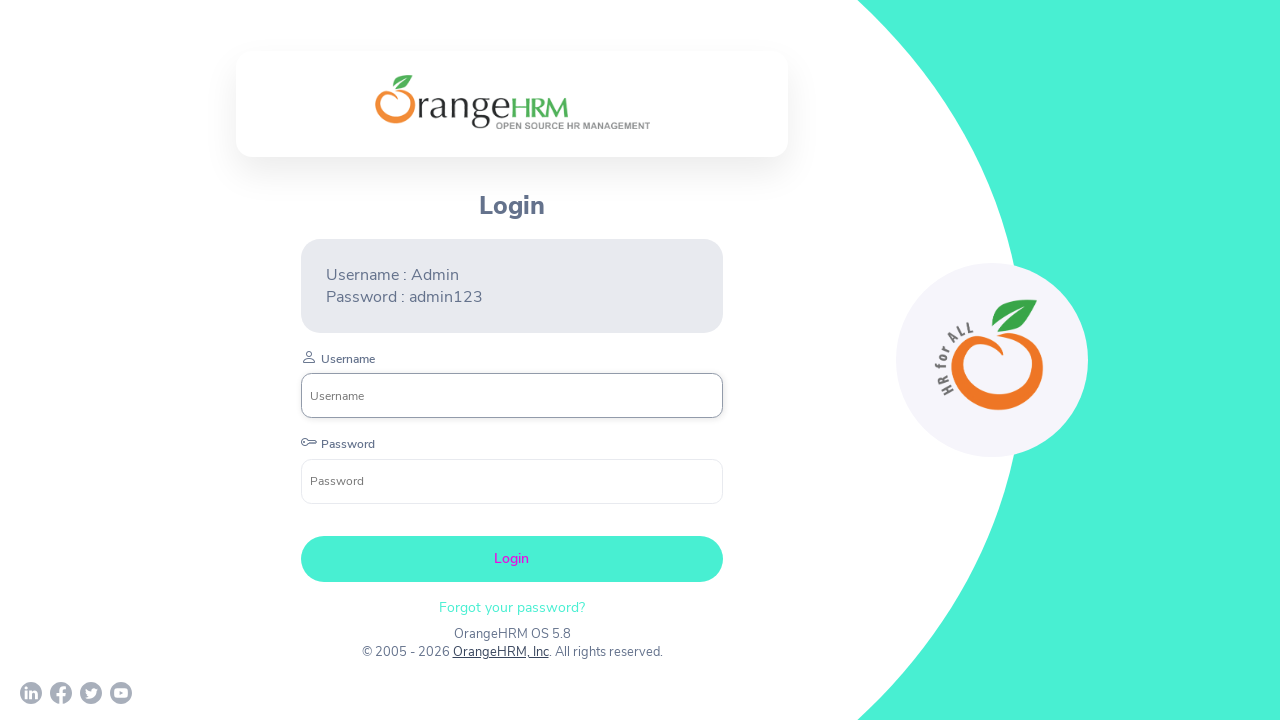

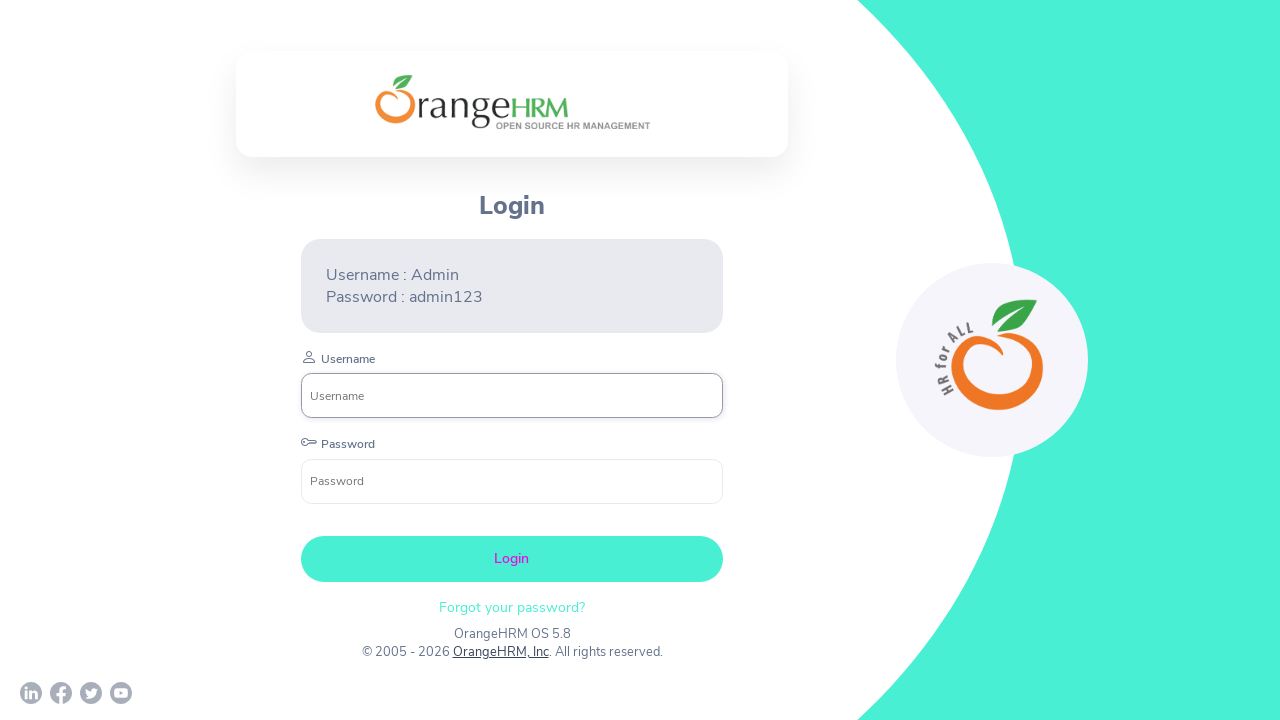